Tests browser navigation functionality by clicking a link, then using browser back, forward, and refresh actions

Starting URL: http://the-internet.herokuapp.com/

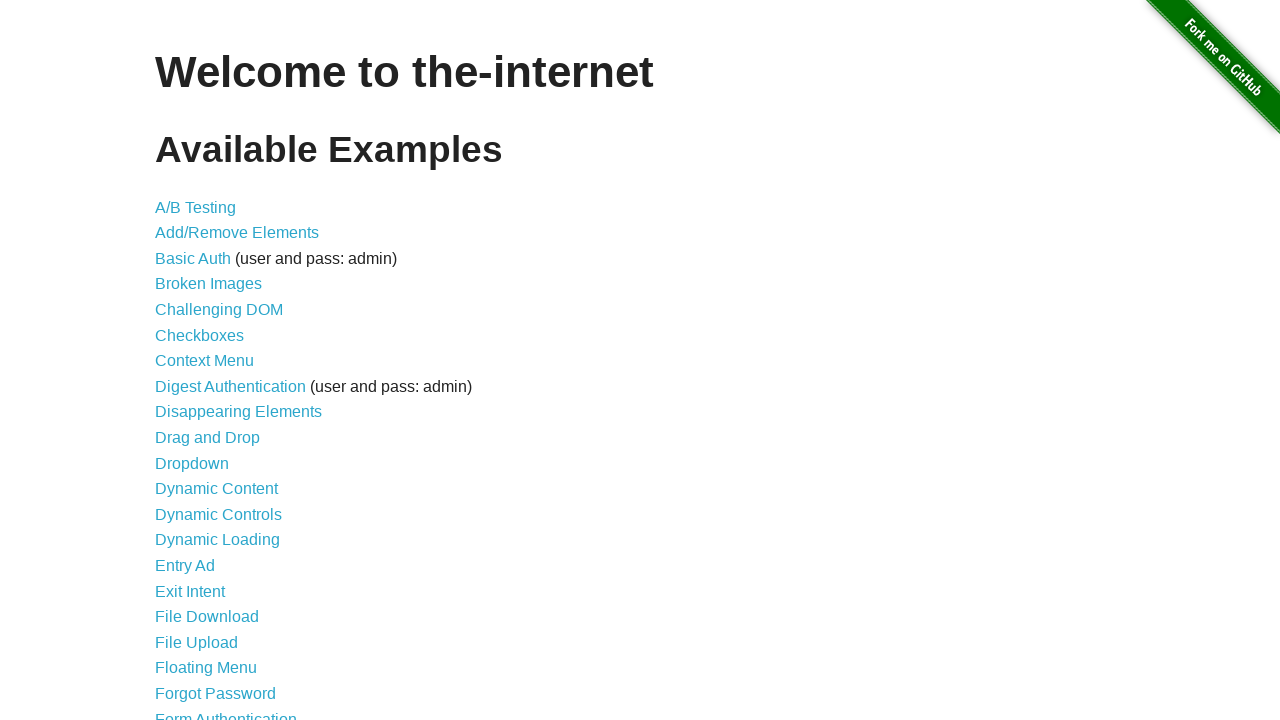

Clicked on 'Broken Images' link at (208, 284) on text=Broken Images
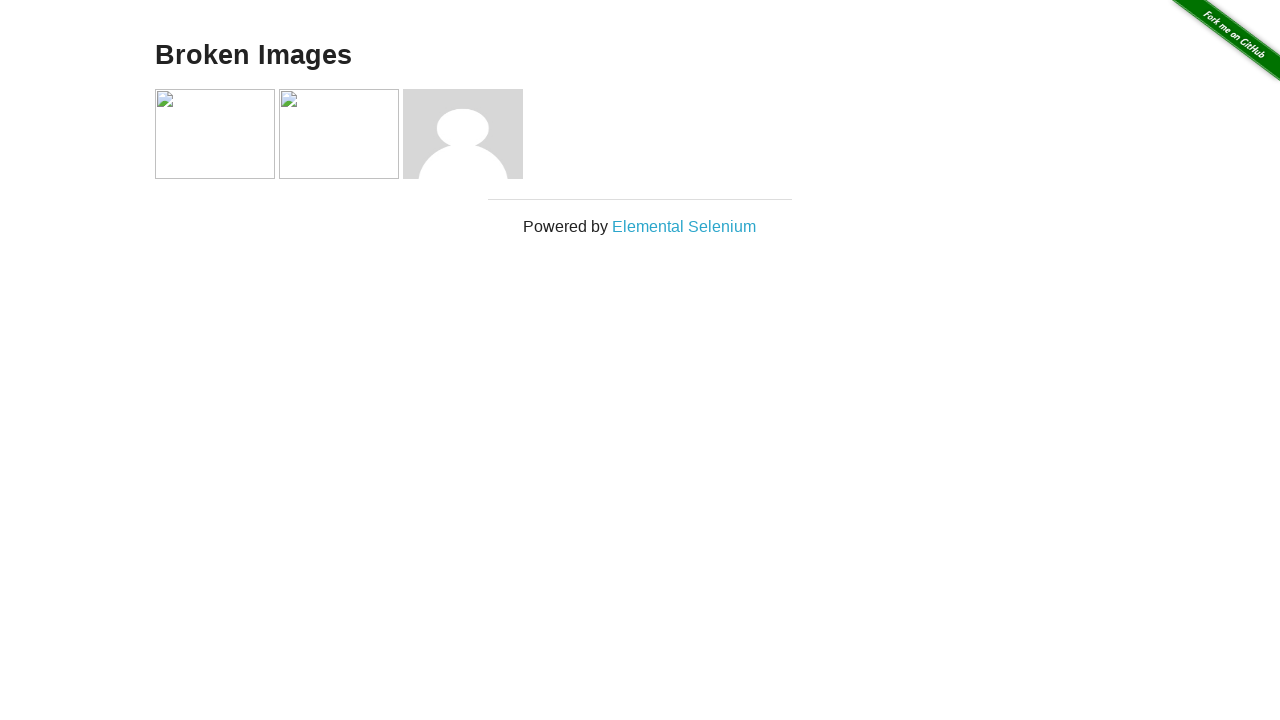

Waited for page to load after clicking Broken Images link
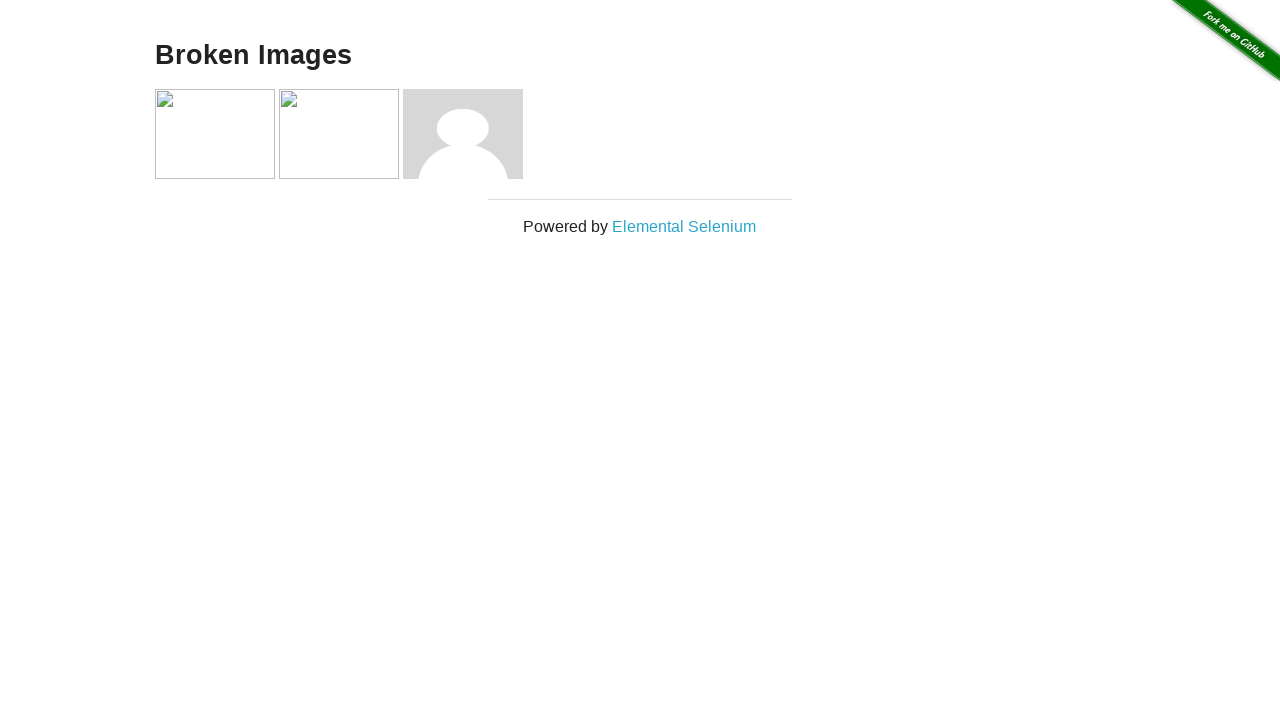

Navigated back using browser back button
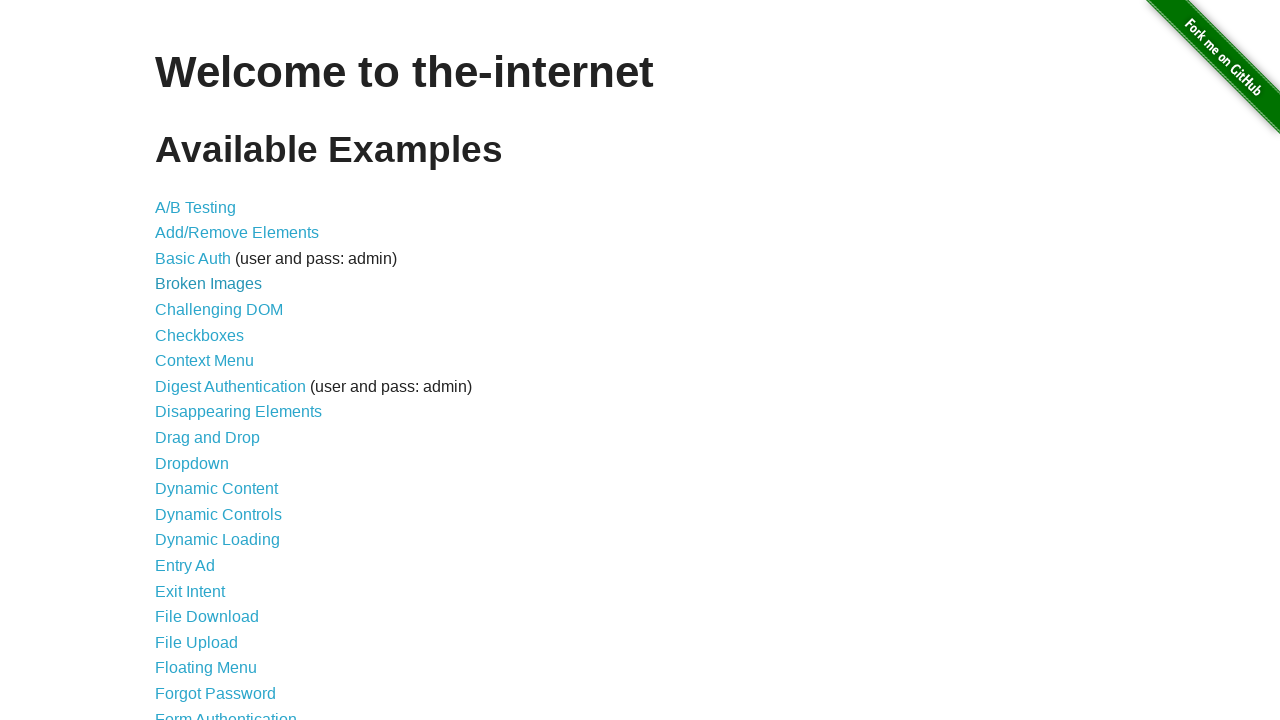

Waited for page to load after navigating back
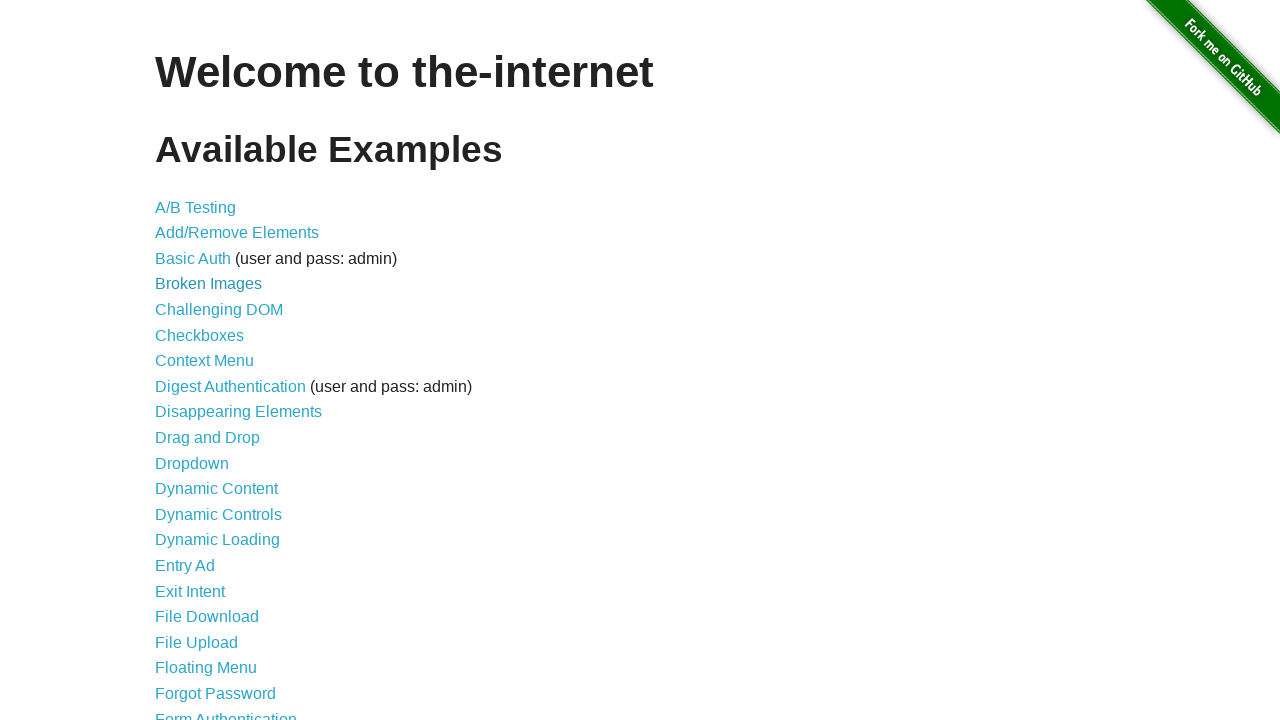

Navigated forward using browser forward button
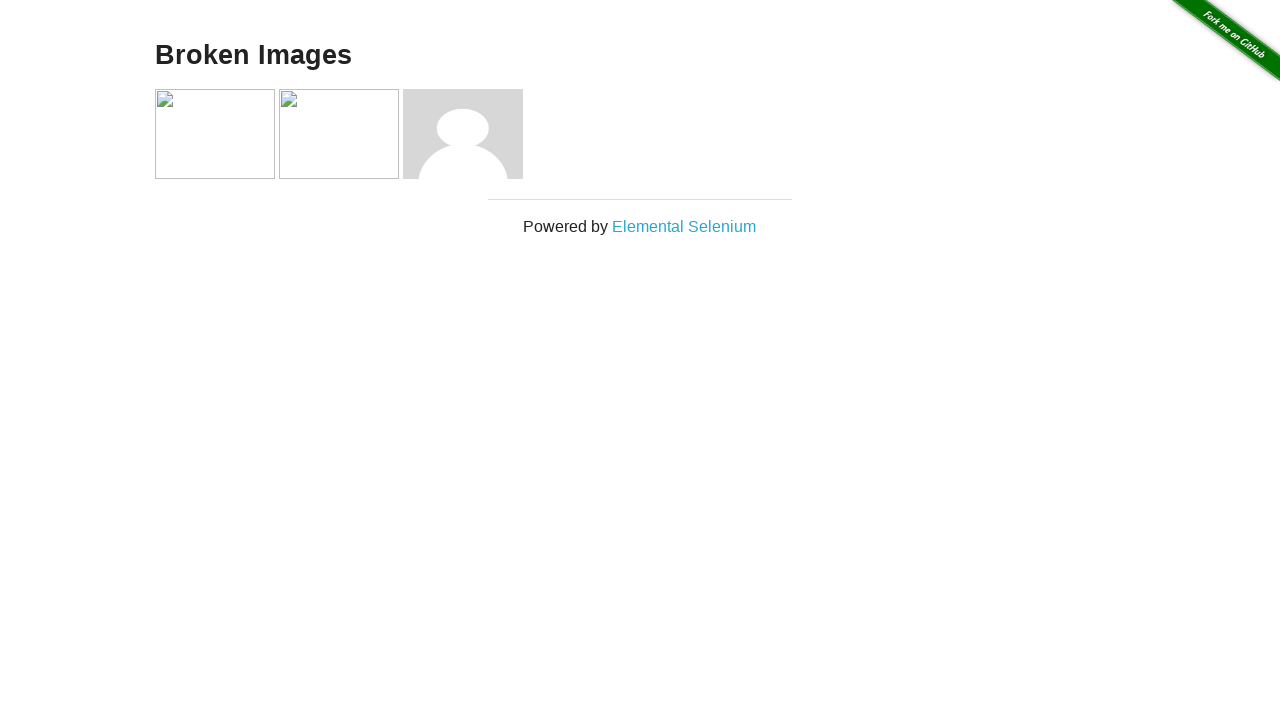

Waited for page to load after navigating forward
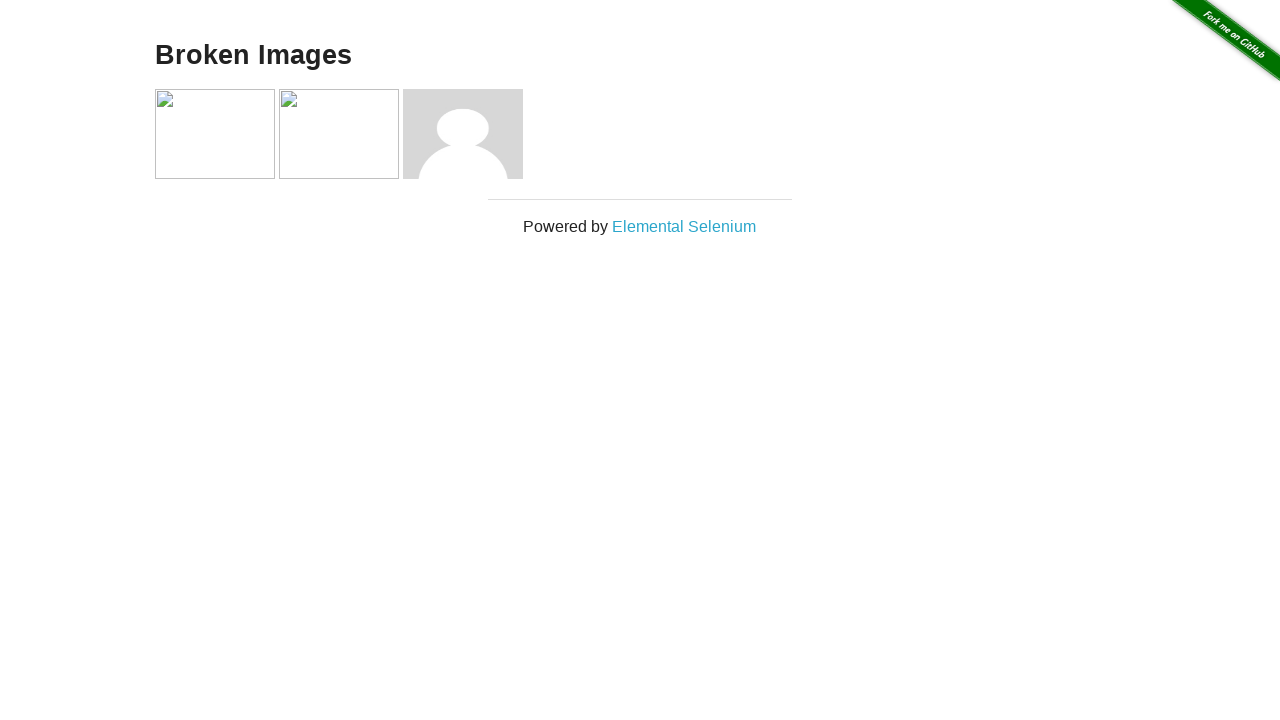

Refreshed the current page
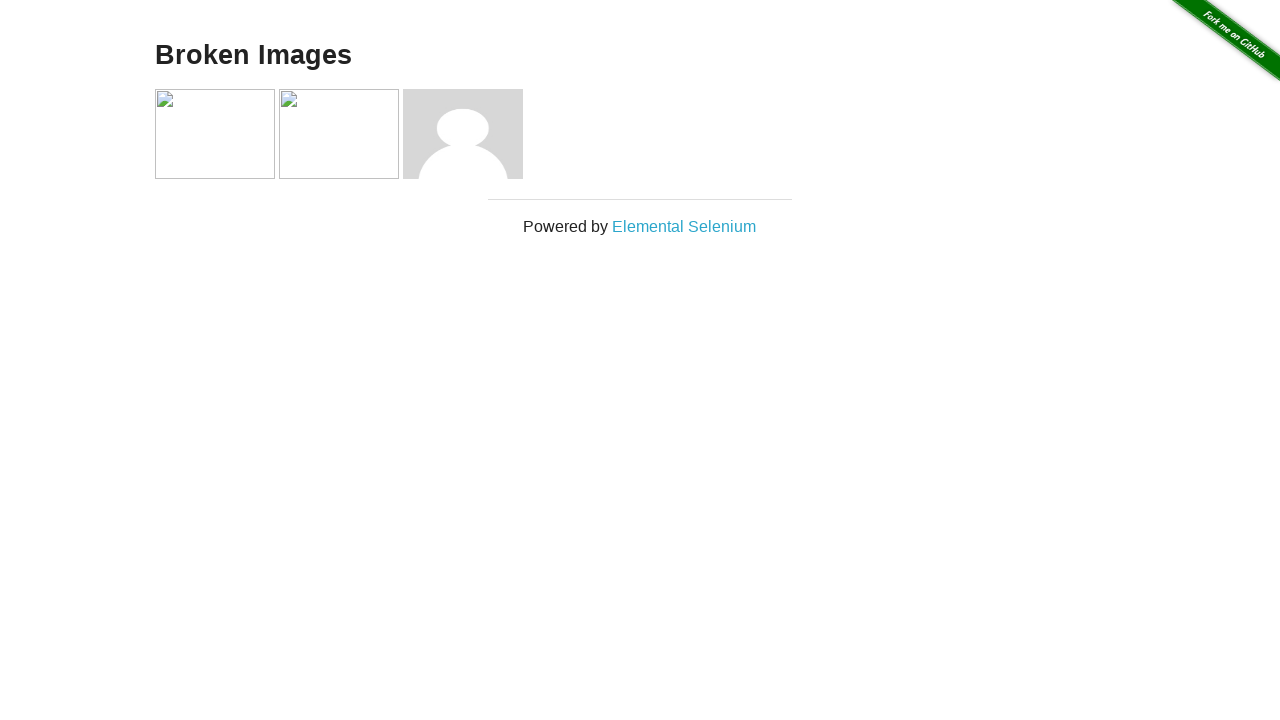

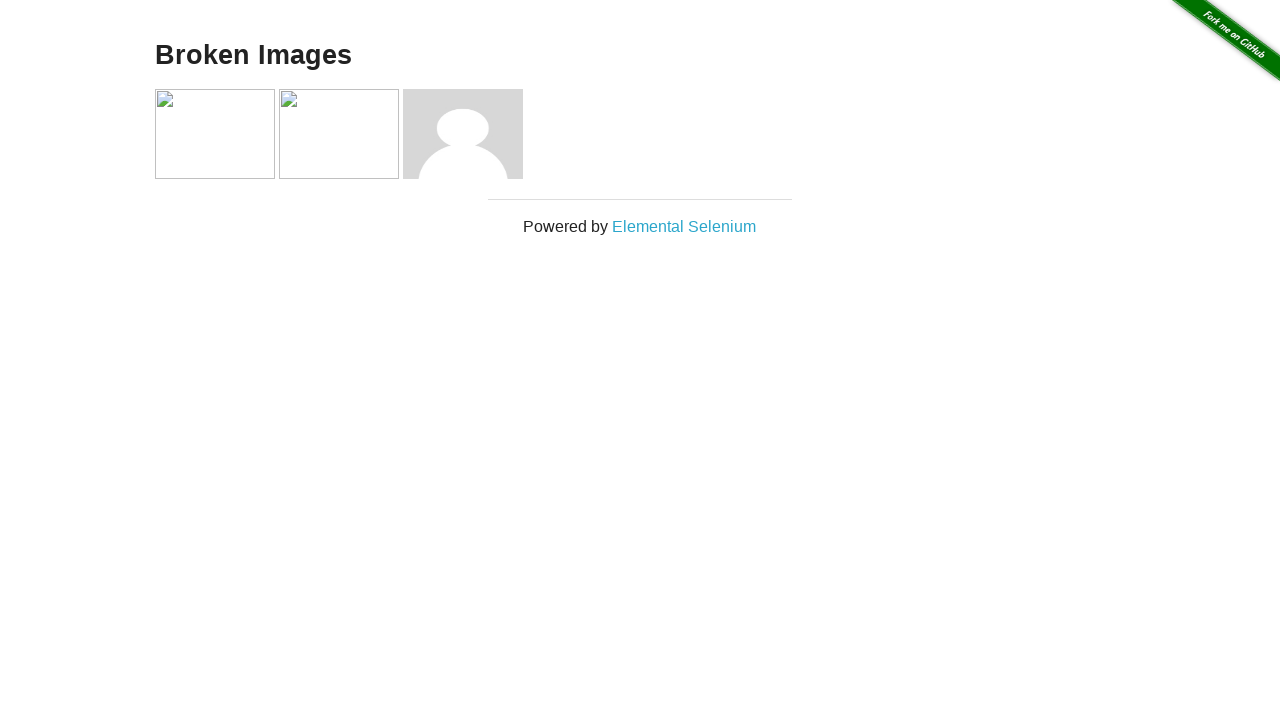